Tests drag and drop functionality by dragging element from column A to column B

Starting URL: https://practice.expandtesting.com/drag-and-drop

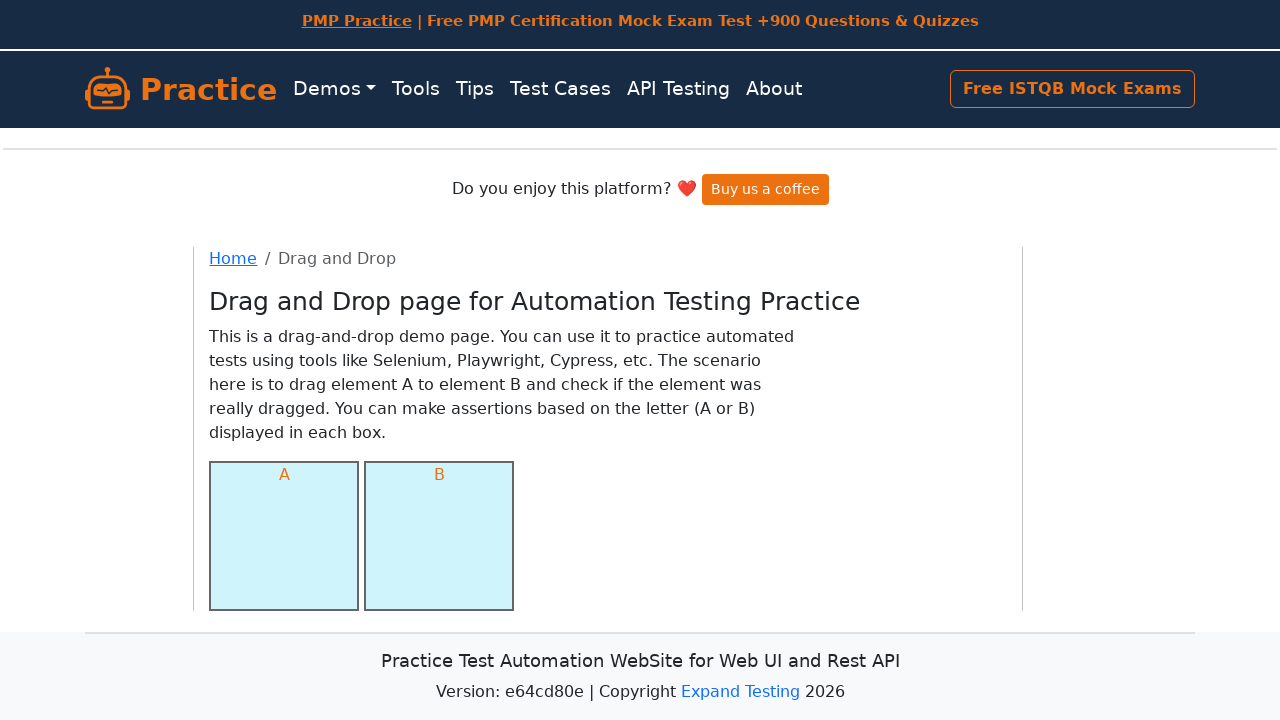

Located draggable element in column A
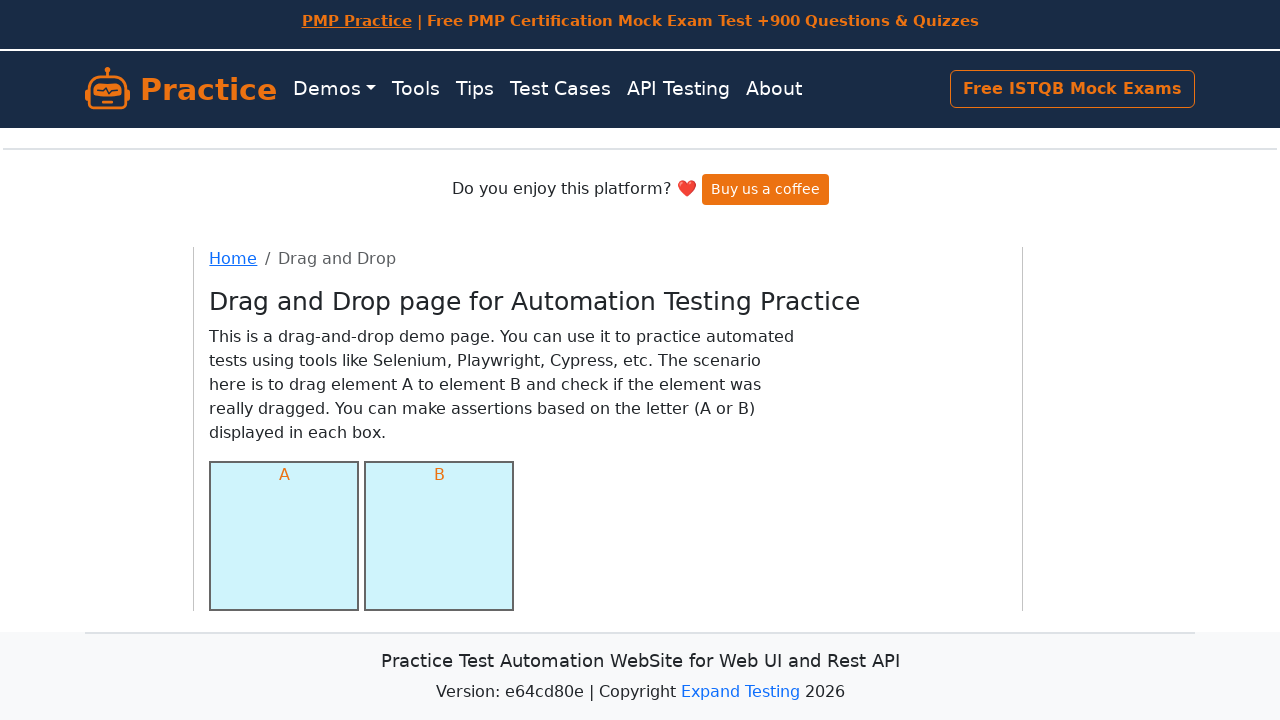

Located droppable element in column B
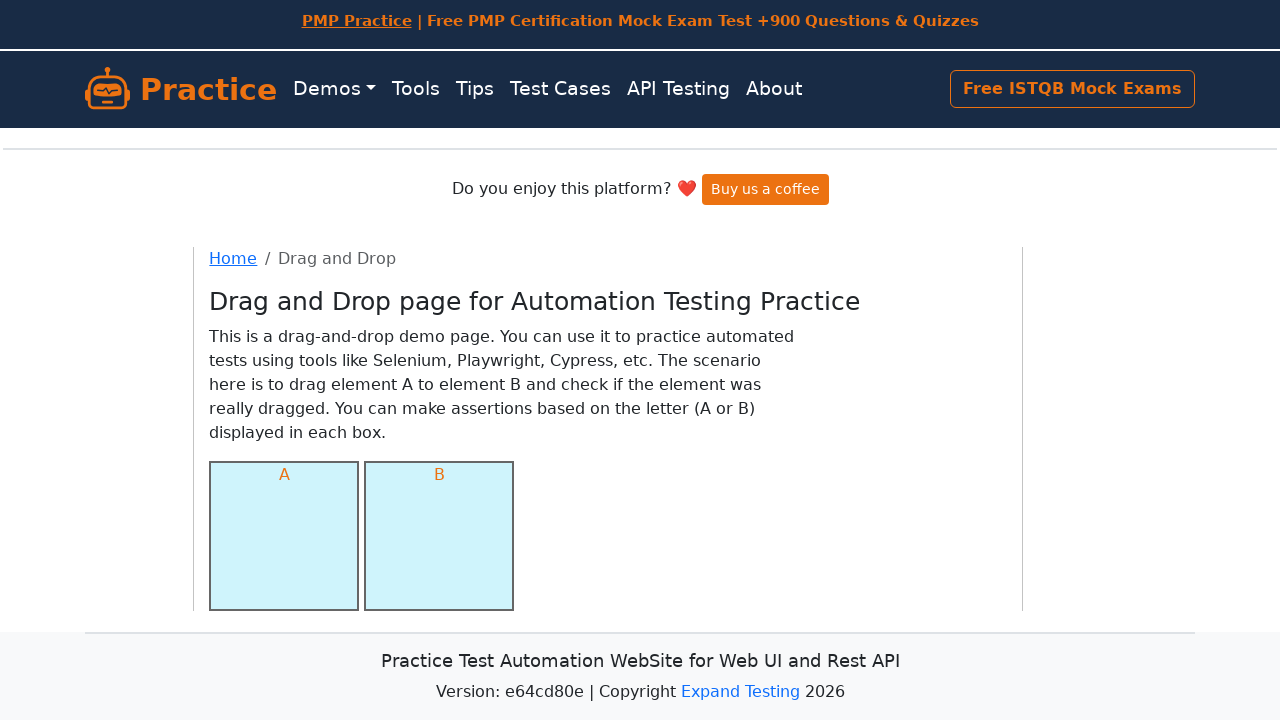

Dragged element from column A to column B at (439, 536)
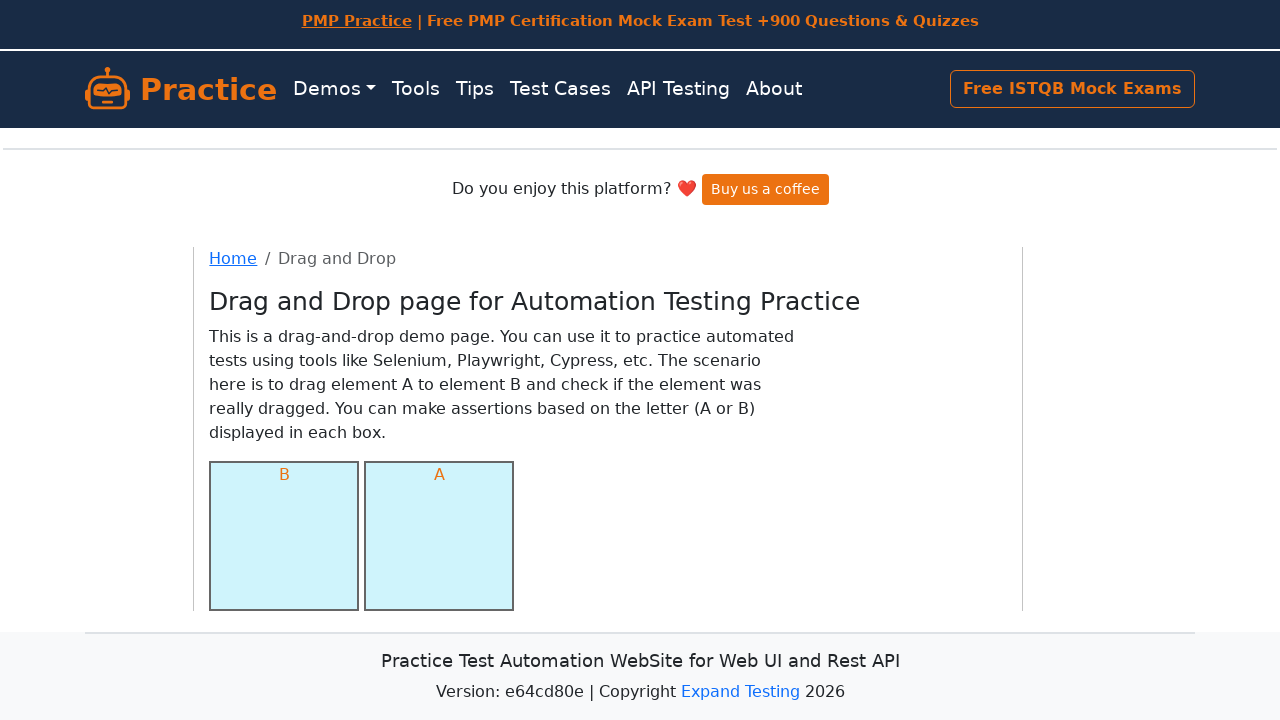

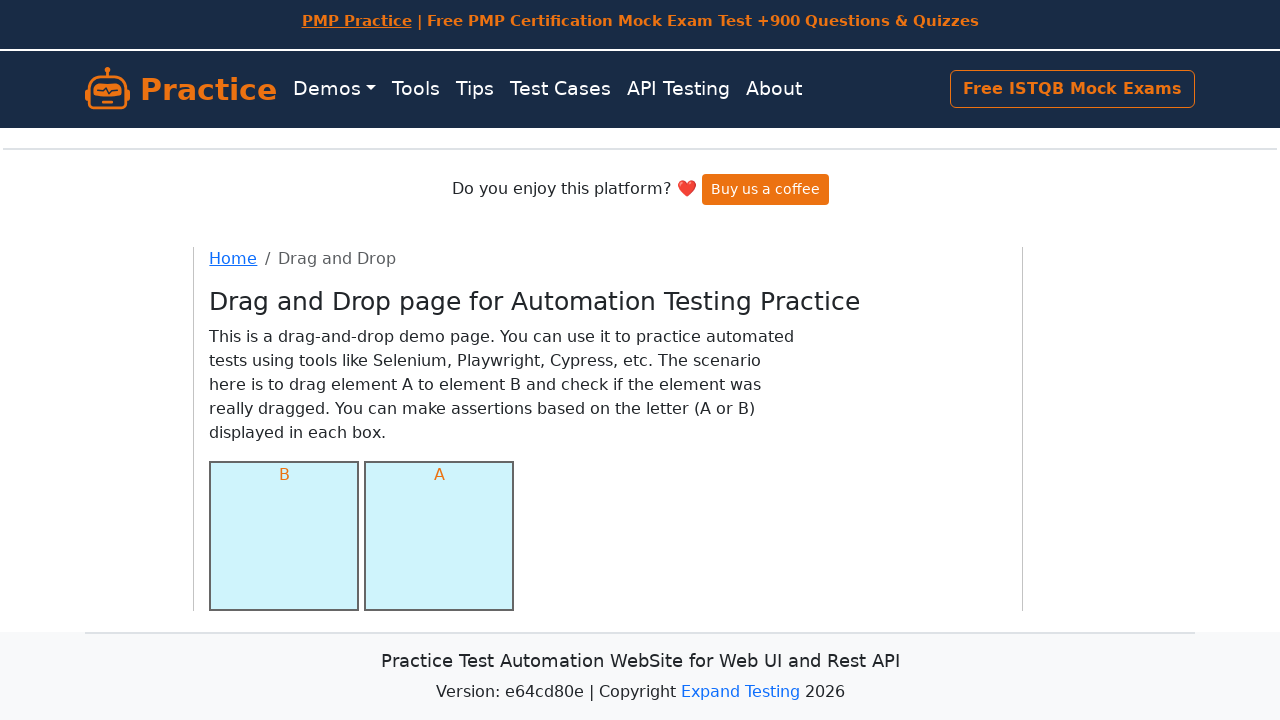